Tests that clicking the "Home" link opens a new browser tab and navigates to the demoqa.com domain

Starting URL: https://demoqa.com/links

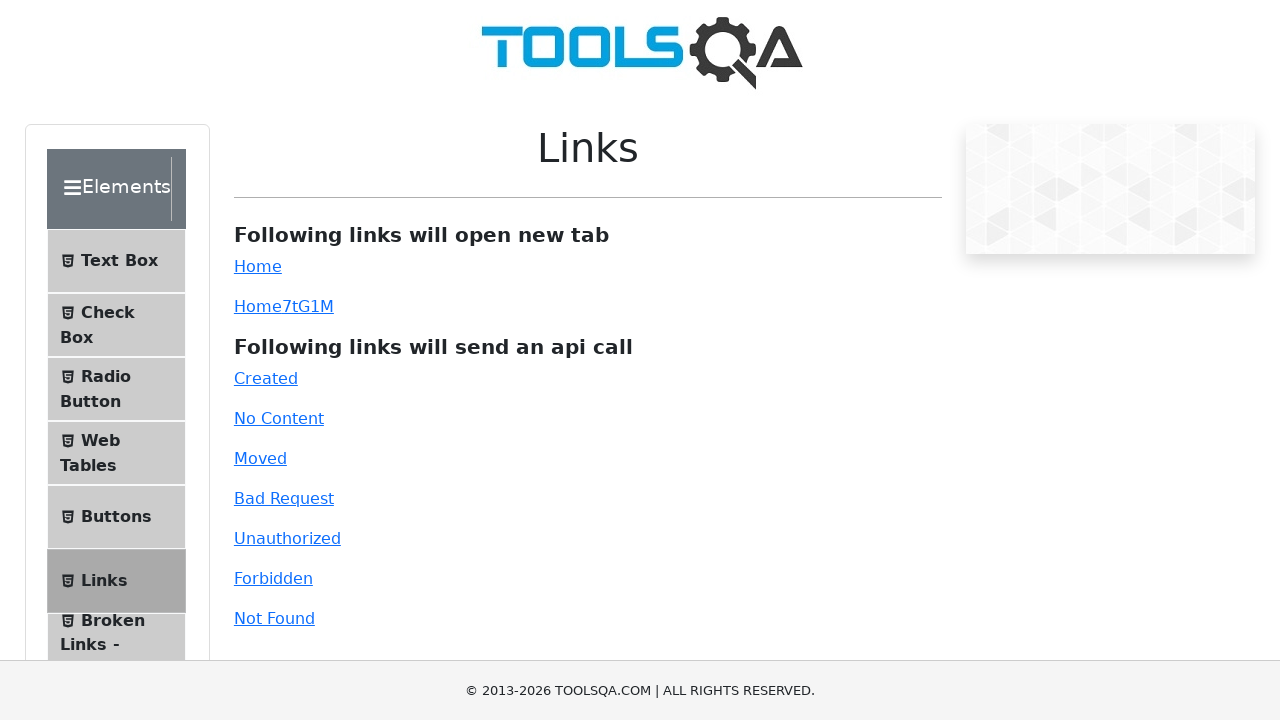

Clicked the simple Home link (#simpleLink) to open in new tab at (258, 266) on #simpleLink
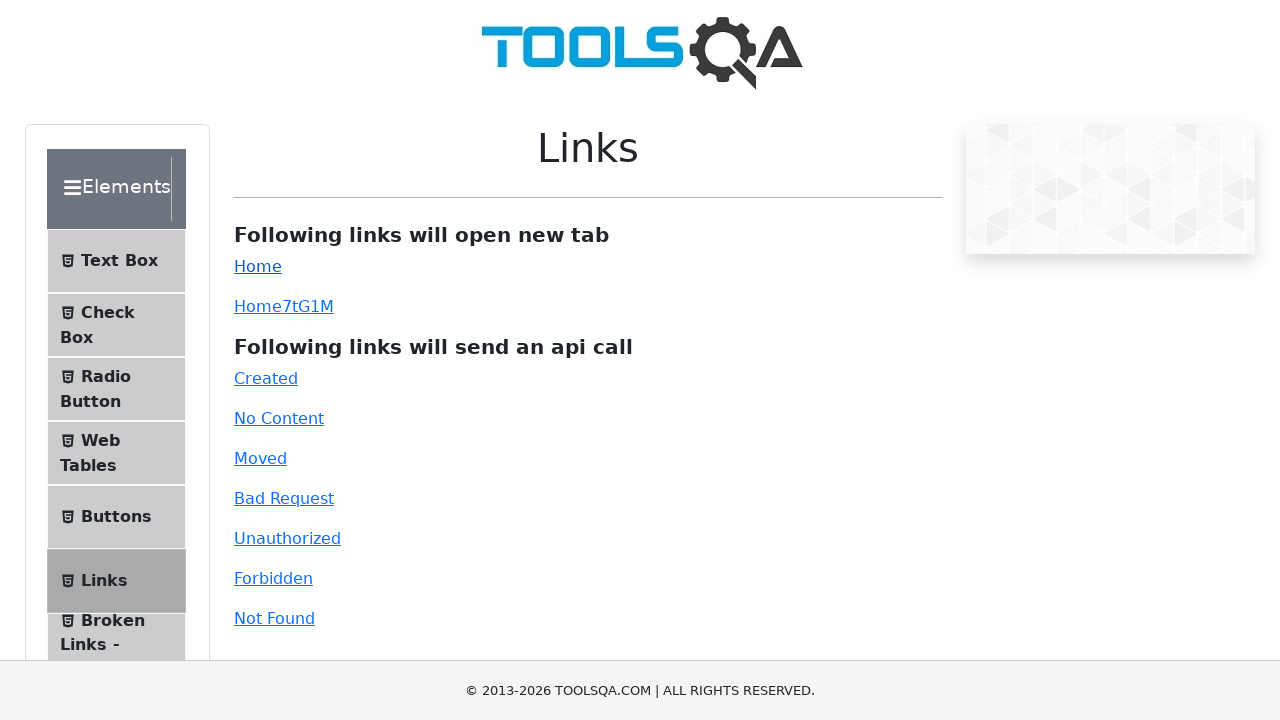

Retrieved the newly opened page/tab
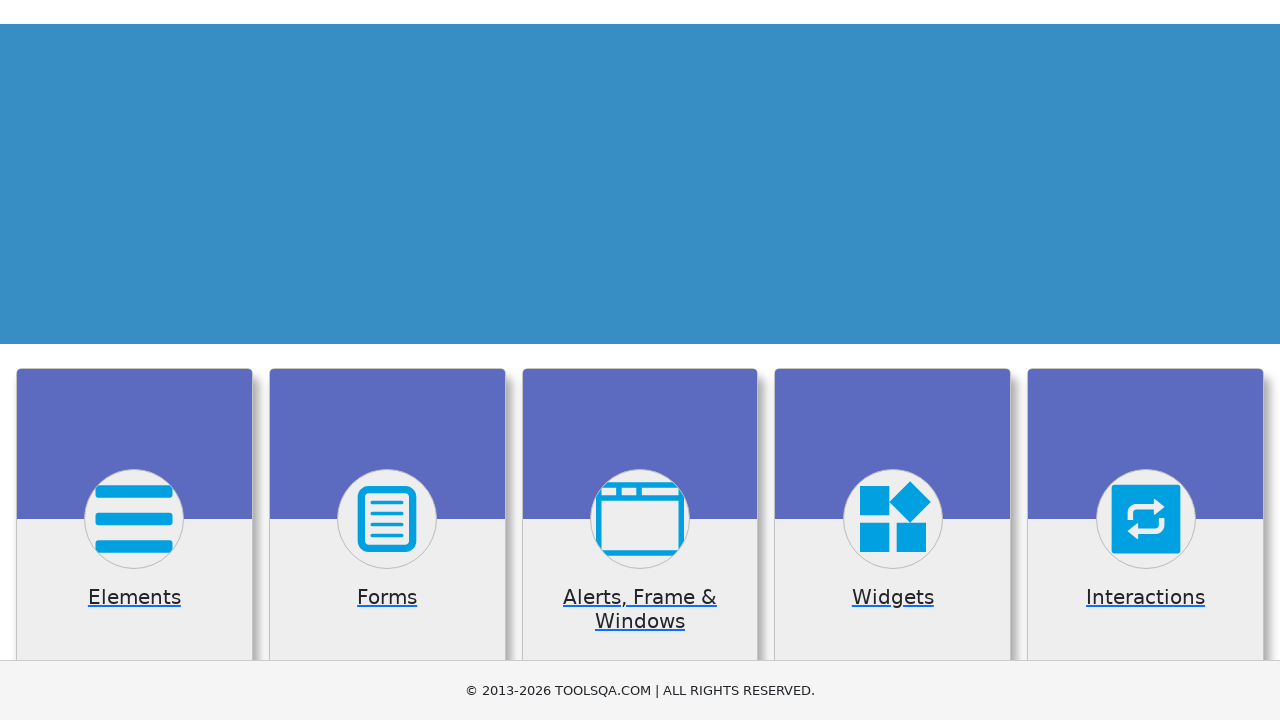

New page fully loaded
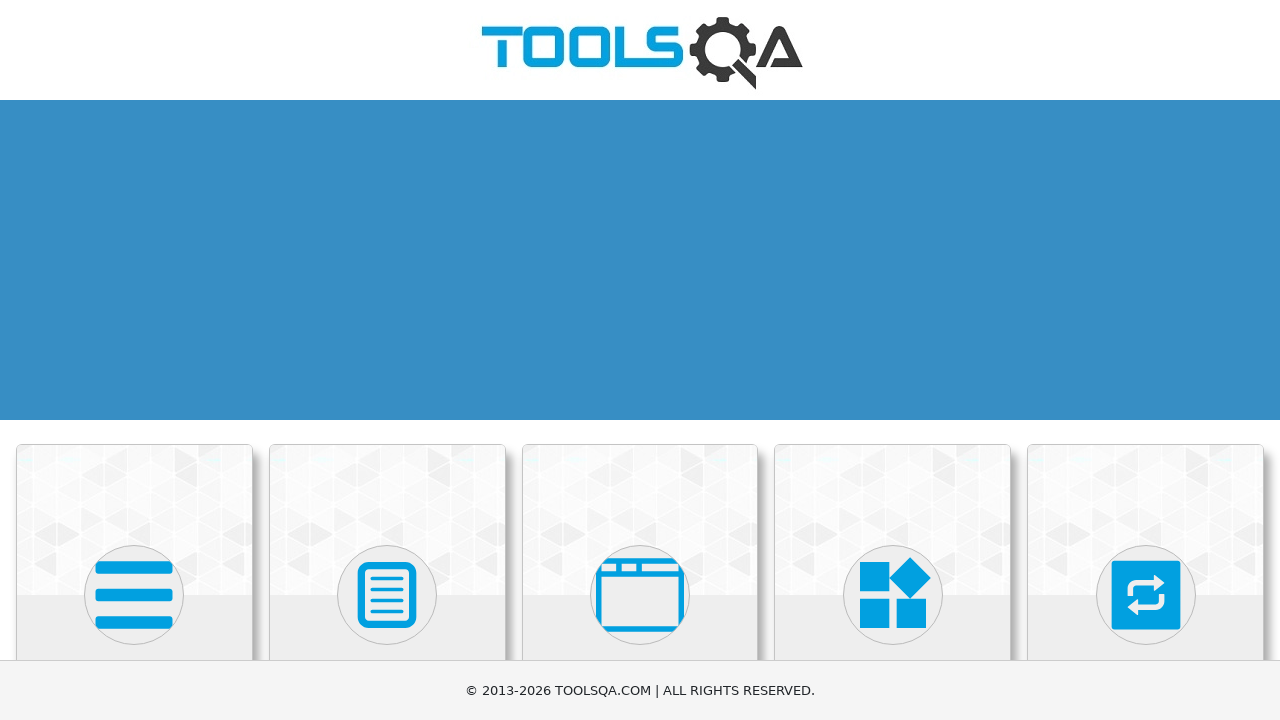

Verified that new page URL contains demoqa.com domain
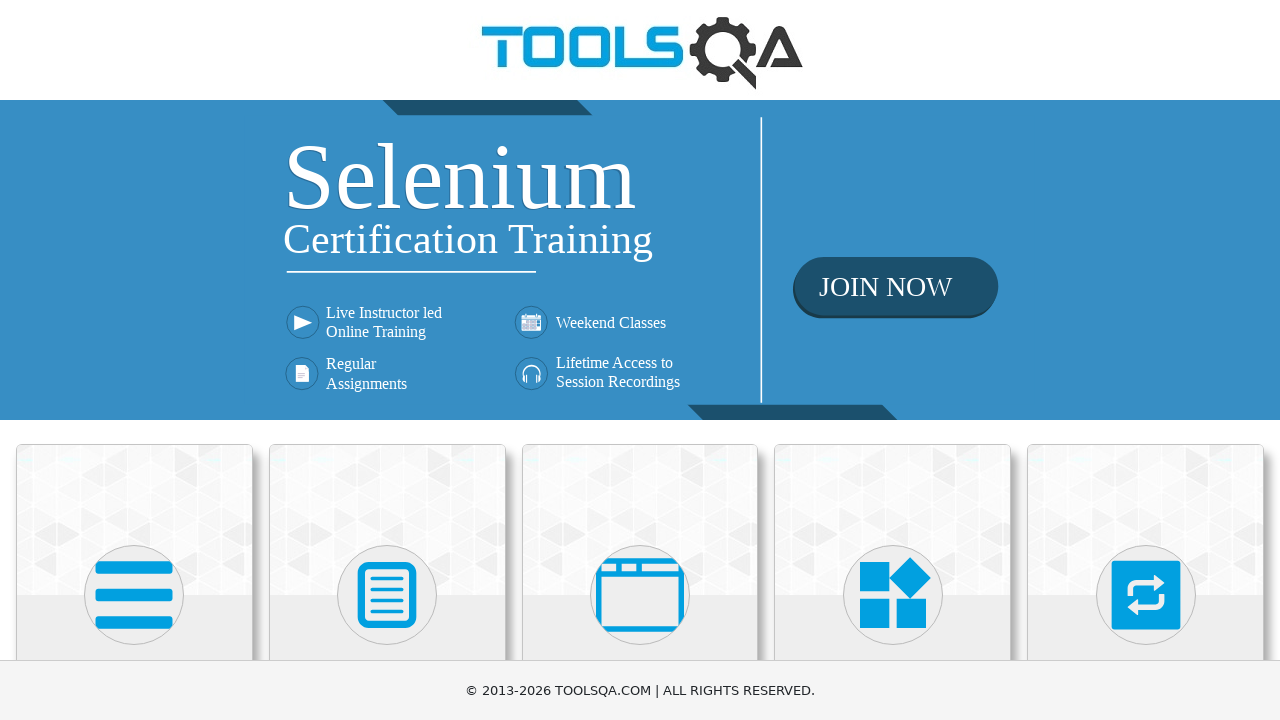

Closed the new tab
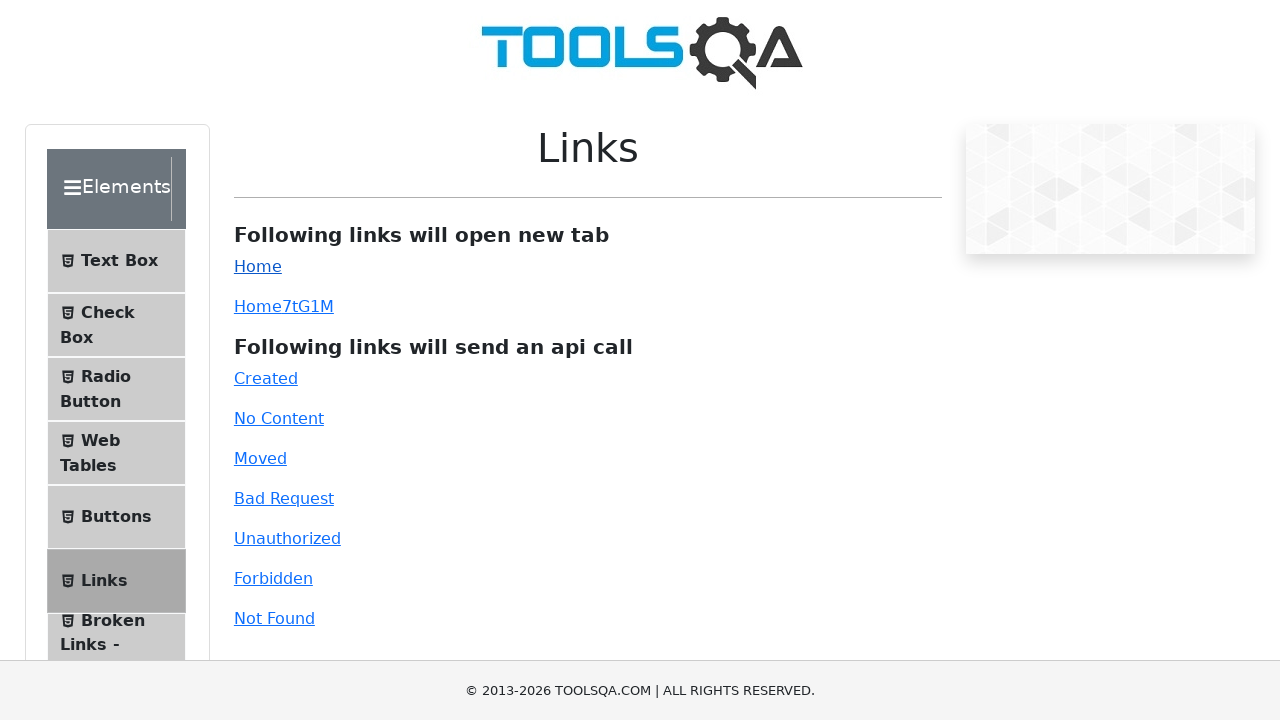

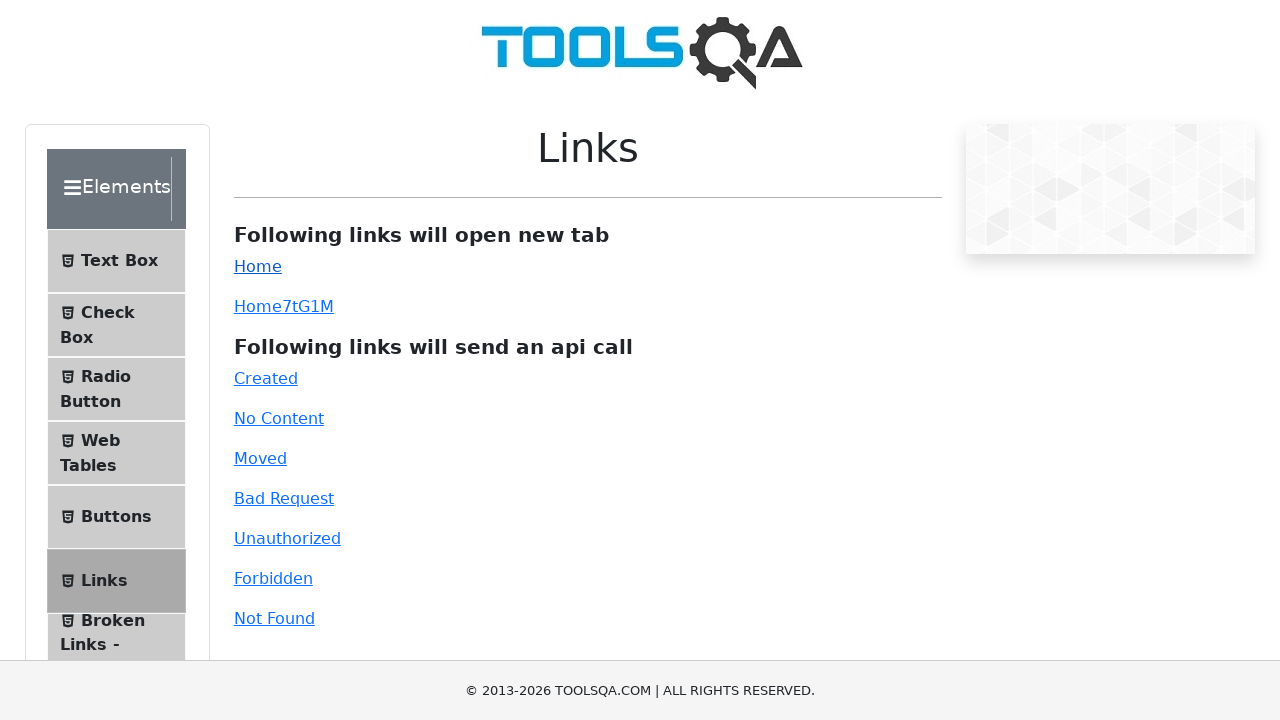